Tests keyboard actions on a text comparison tool by entering text, selecting all, copying, tabbing to next field, pasting, and performing various keyboard shortcuts

Starting URL: https://text-compare.com/

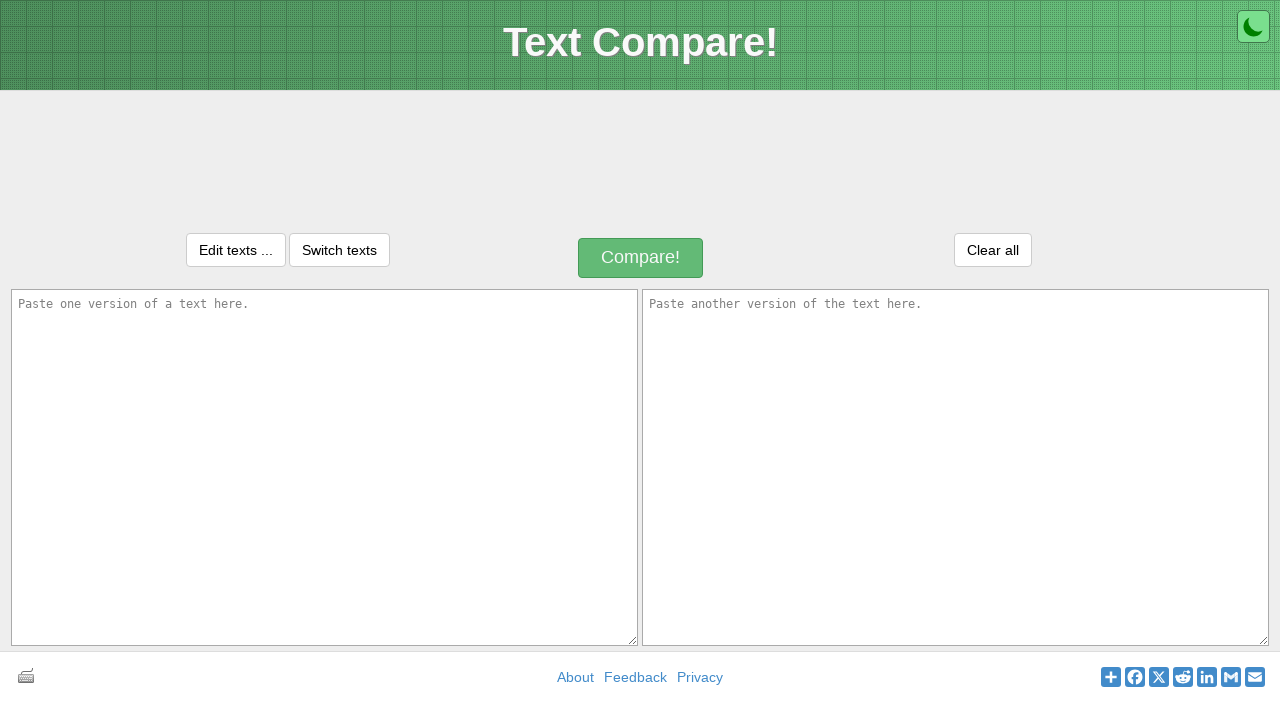

Entered 'welcome' text in first textarea on textarea#inputText1
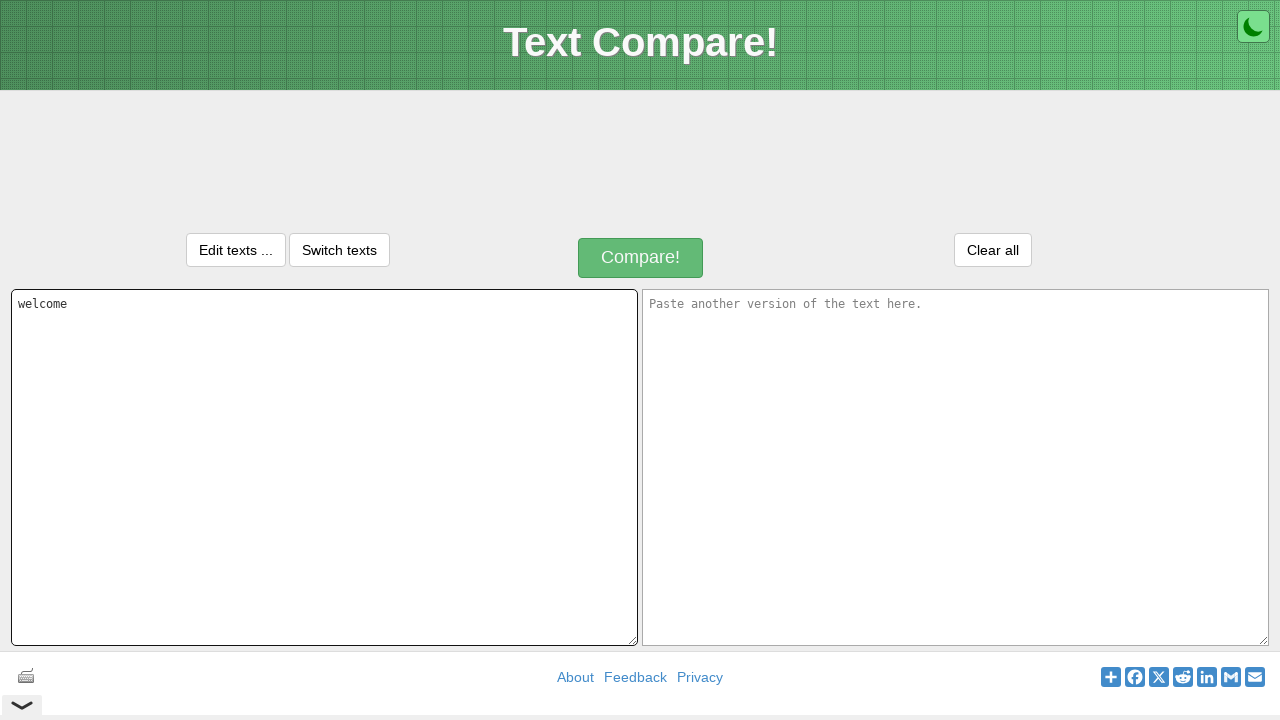

Pressed Control key down
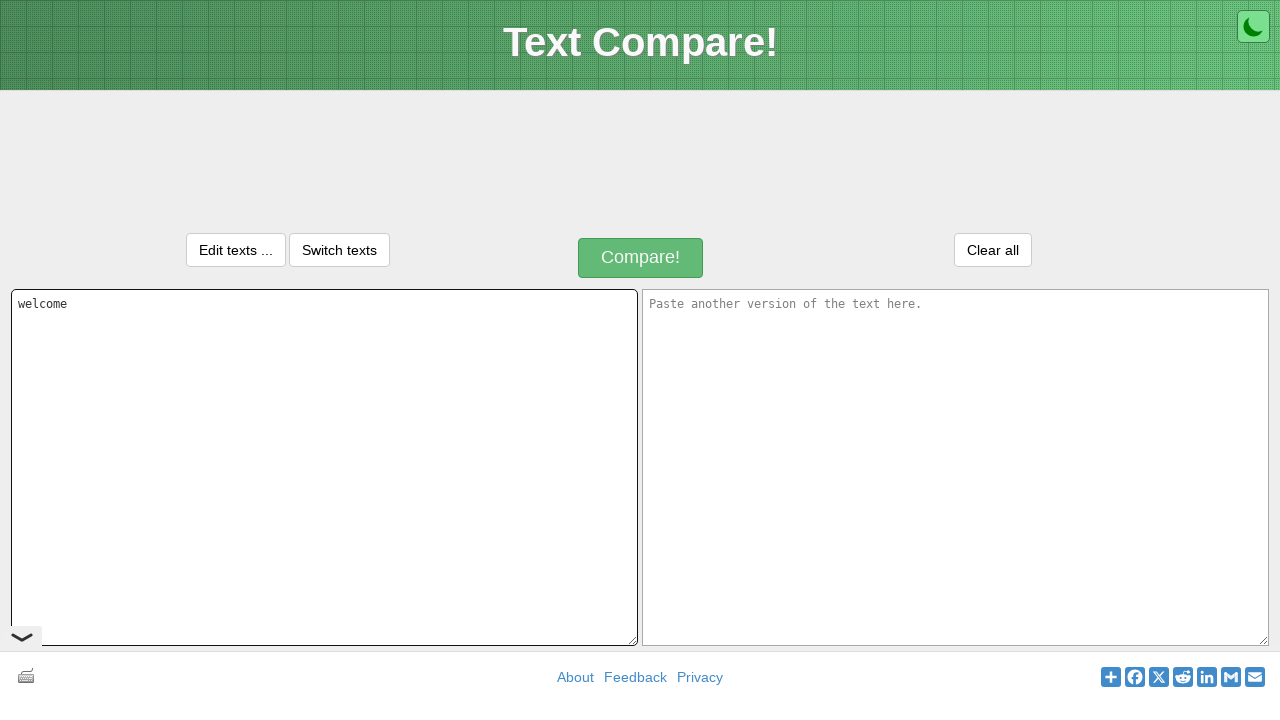

Pressed 'a' key to select all text
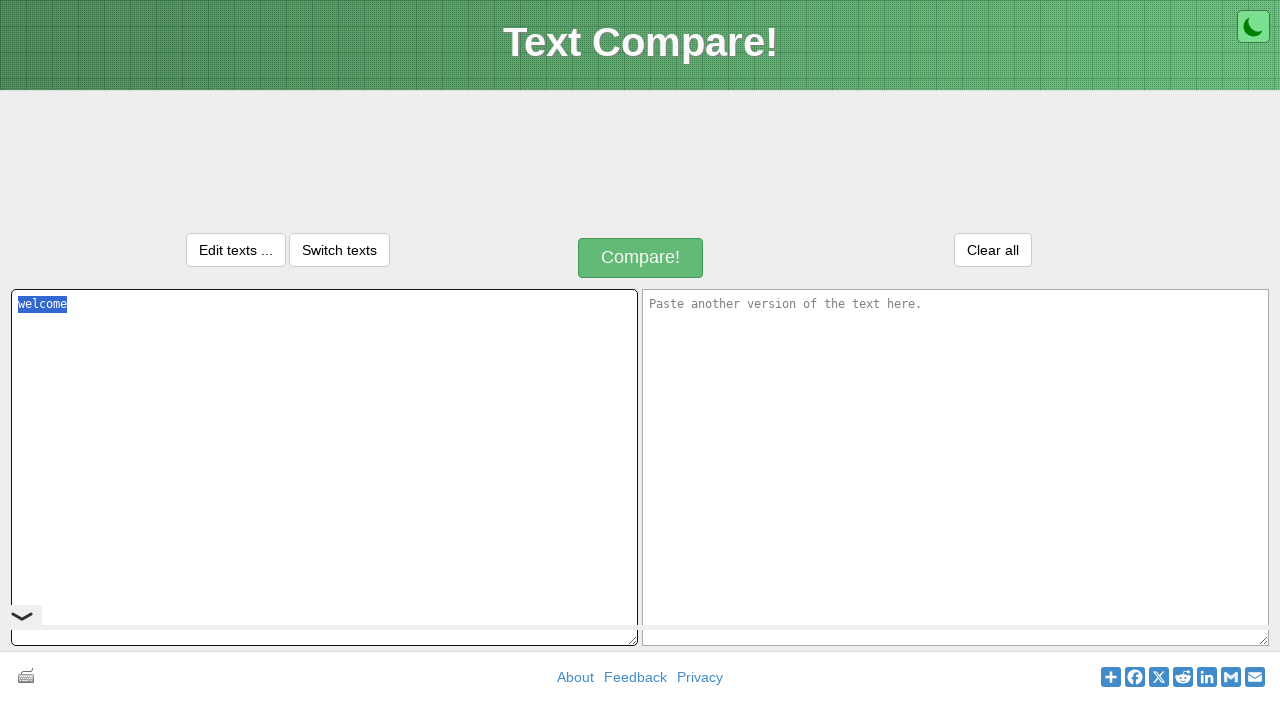

Released Control key
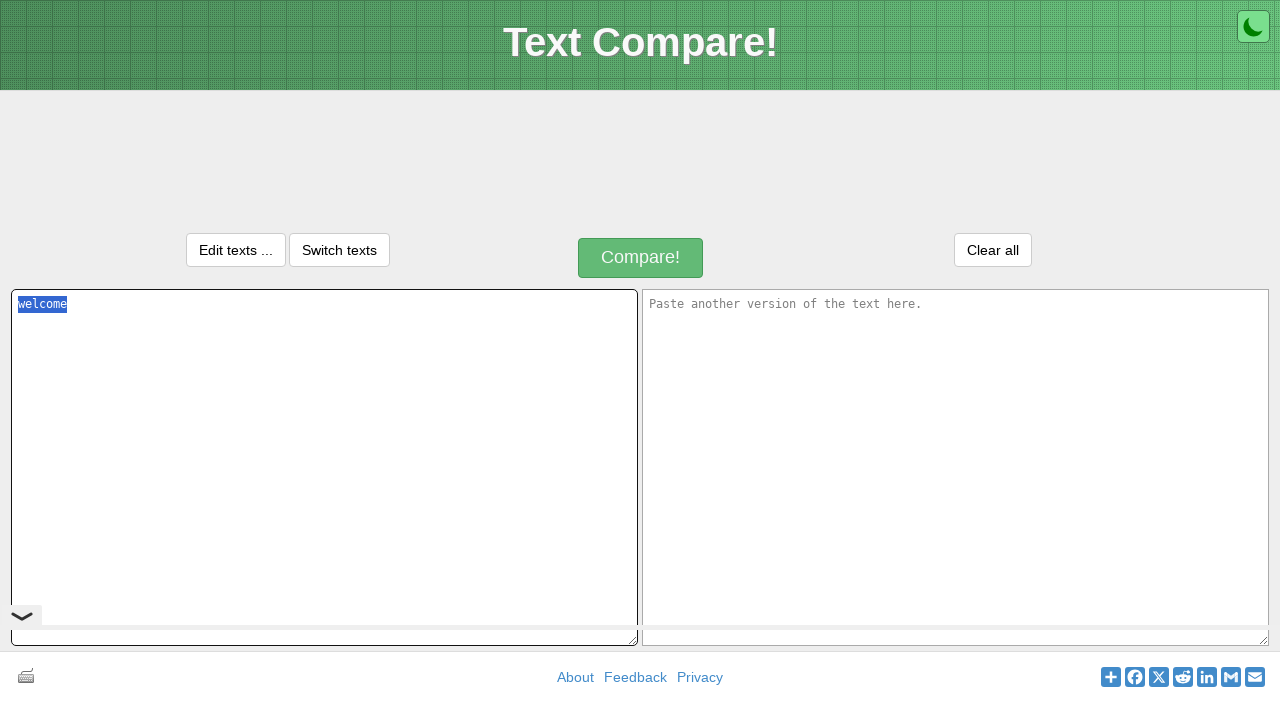

Pressed Control key down to prepare copy
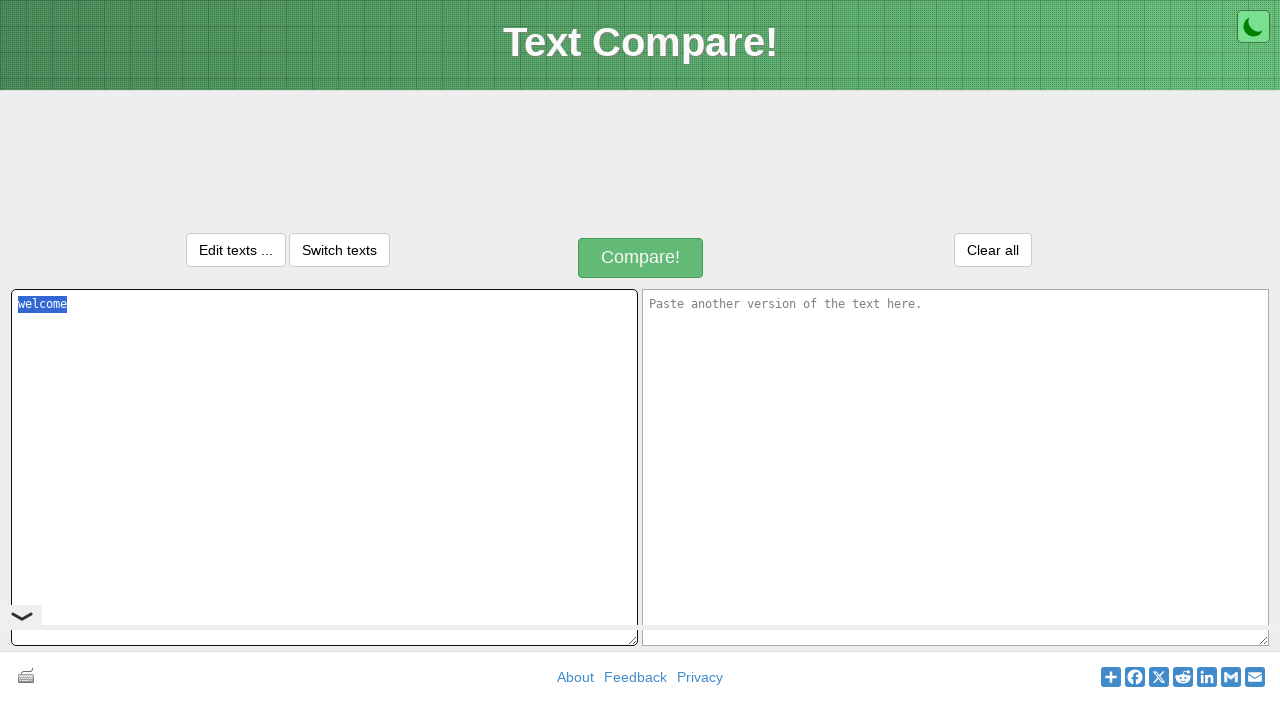

Copied selected text to clipboard
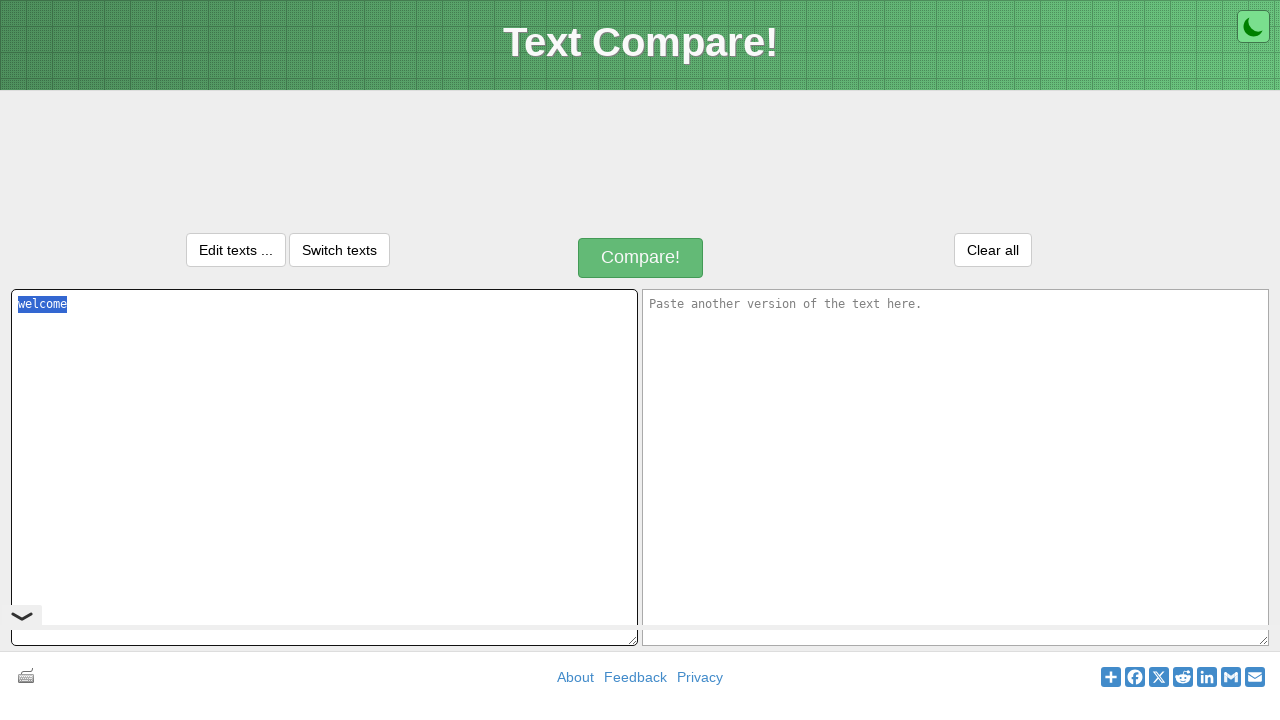

Released Control key
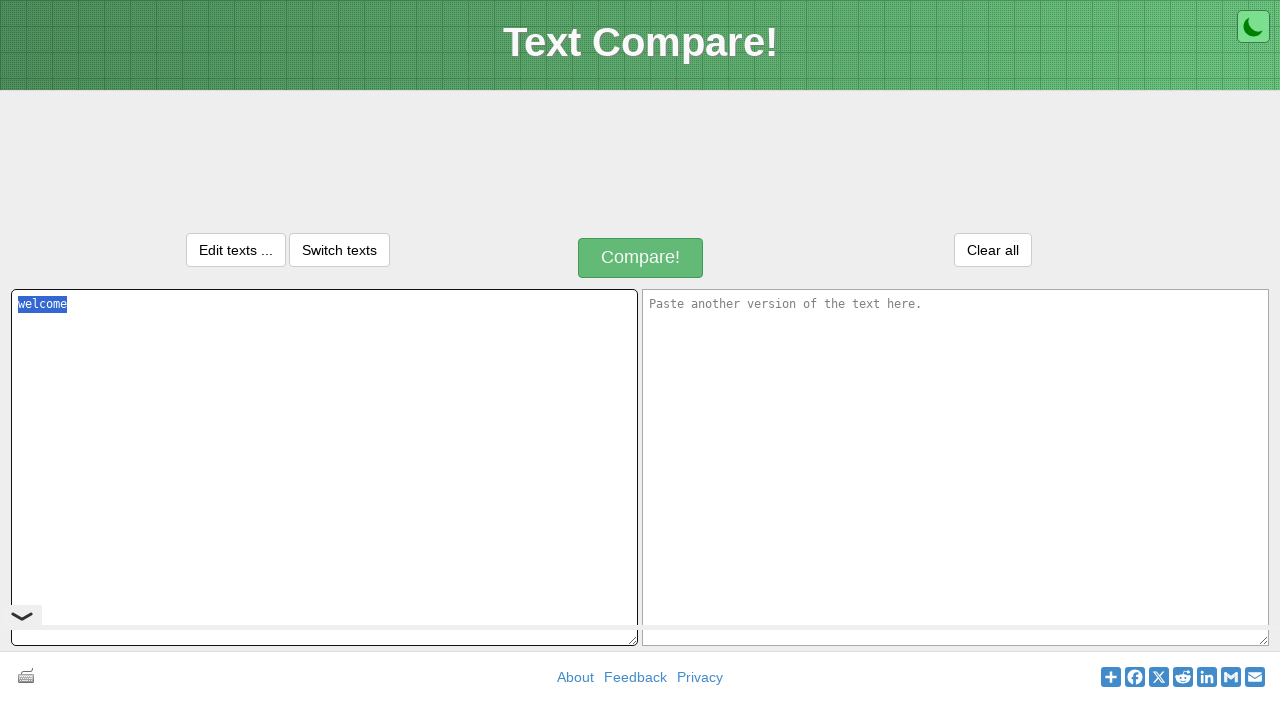

Tabbed to next textarea field
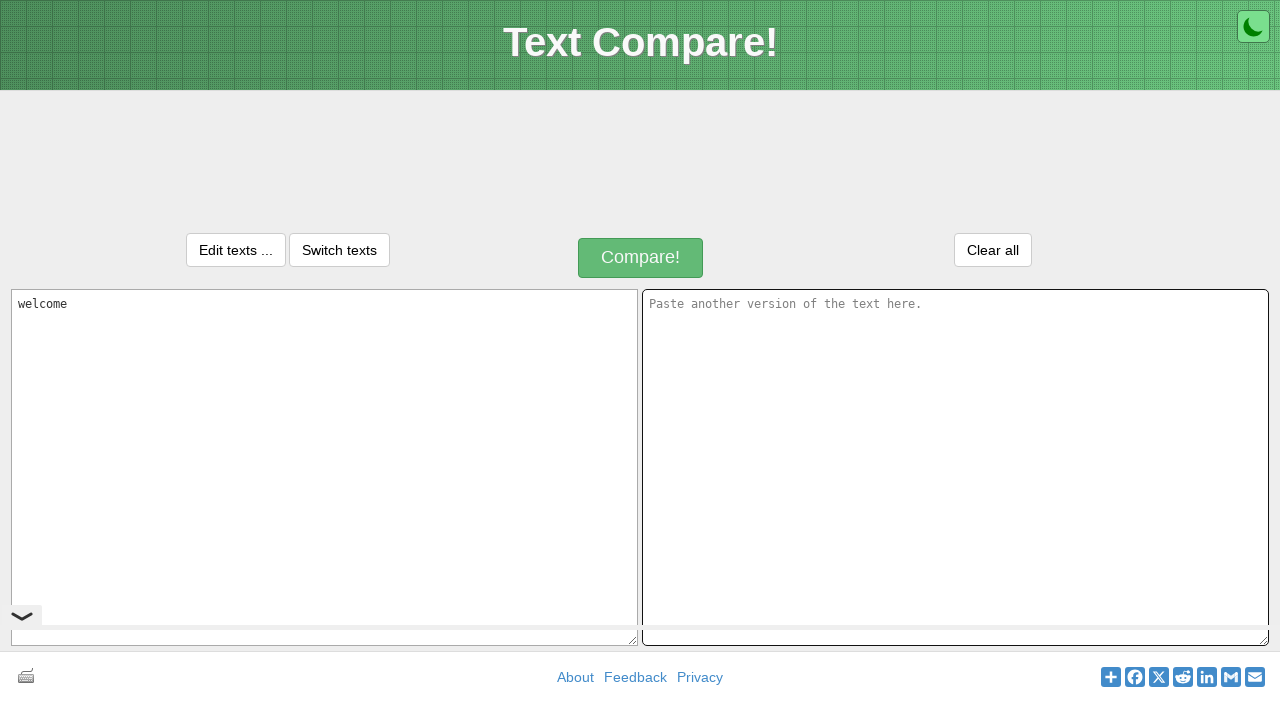

Pressed Control key down to prepare paste
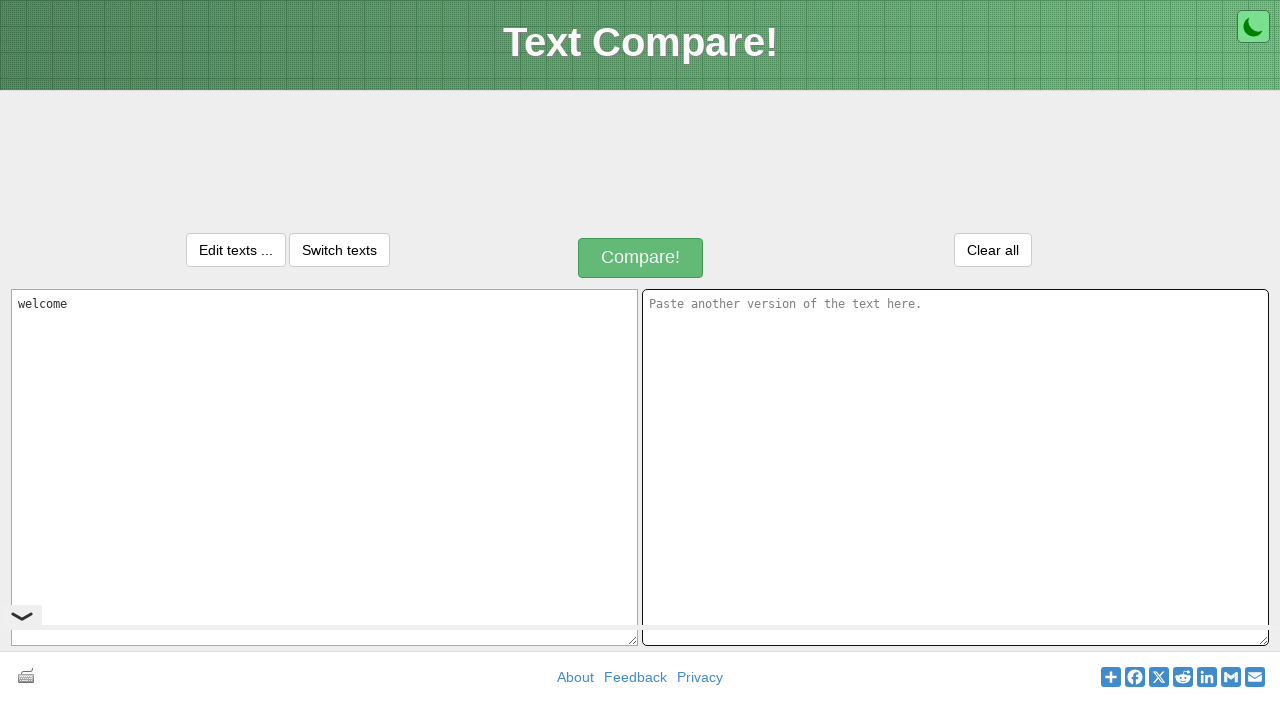

Pasted copied text into second textarea
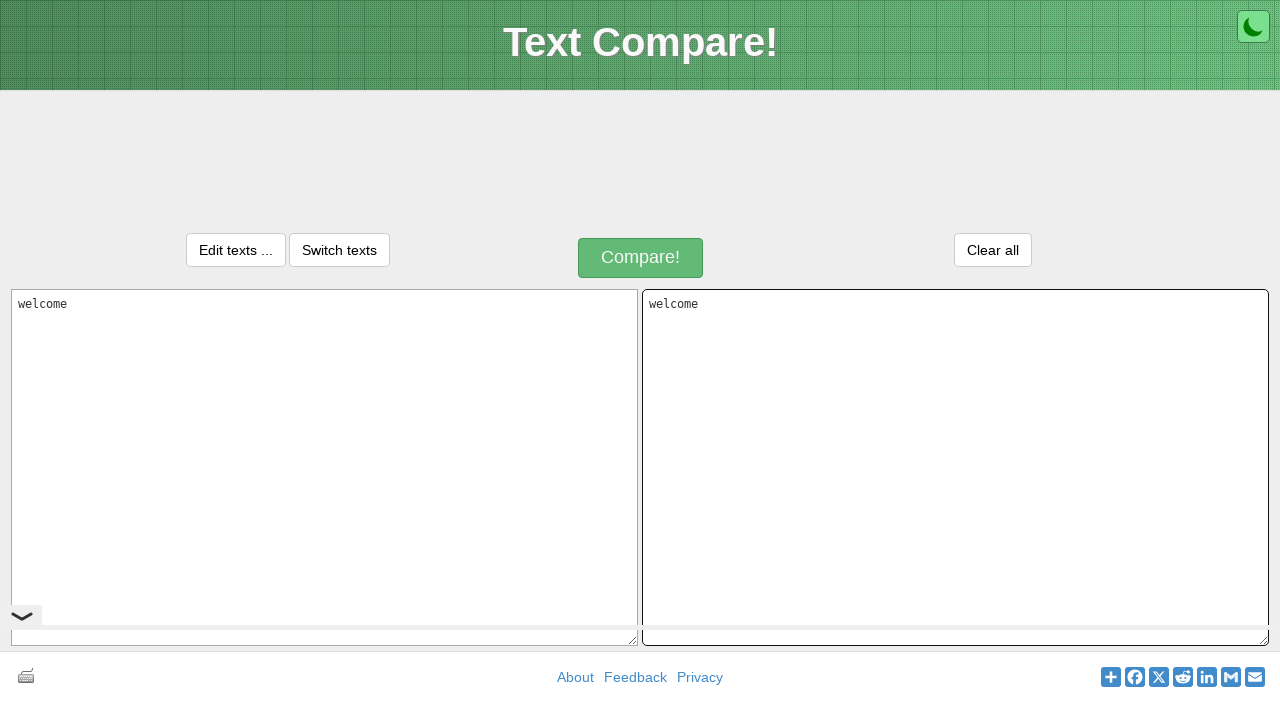

Released Control key
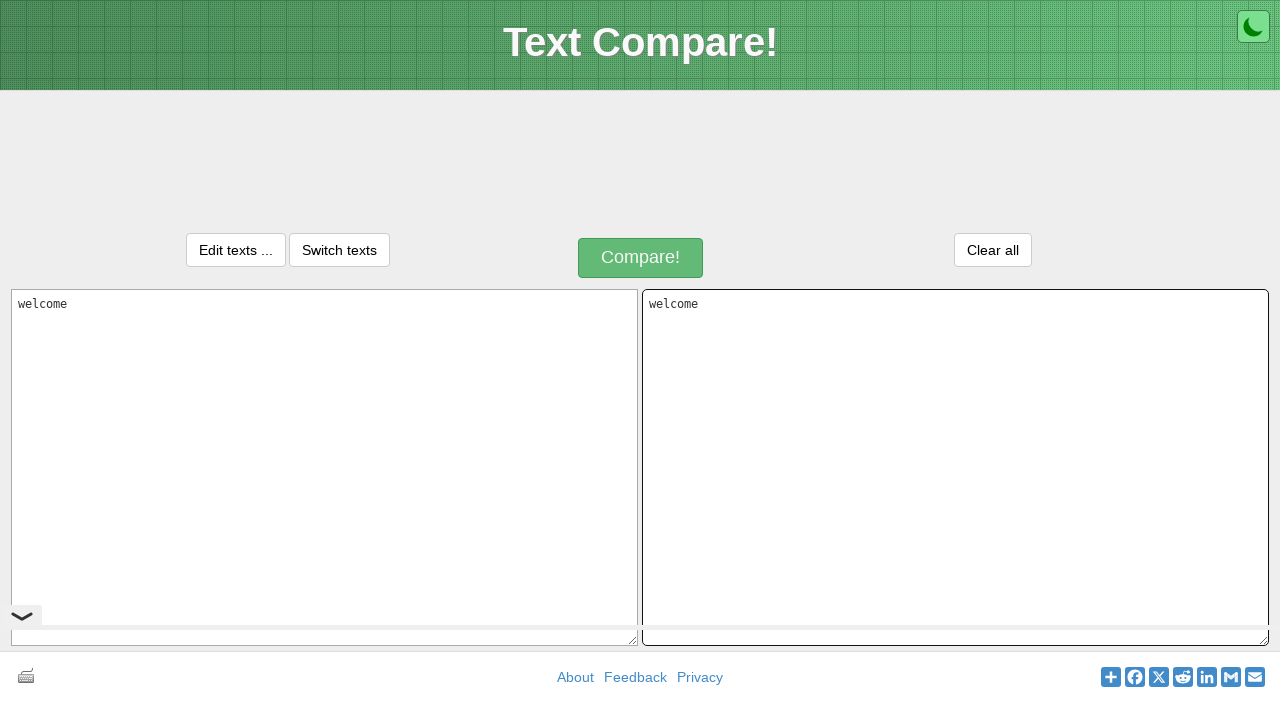

Pressed Control key down for select all
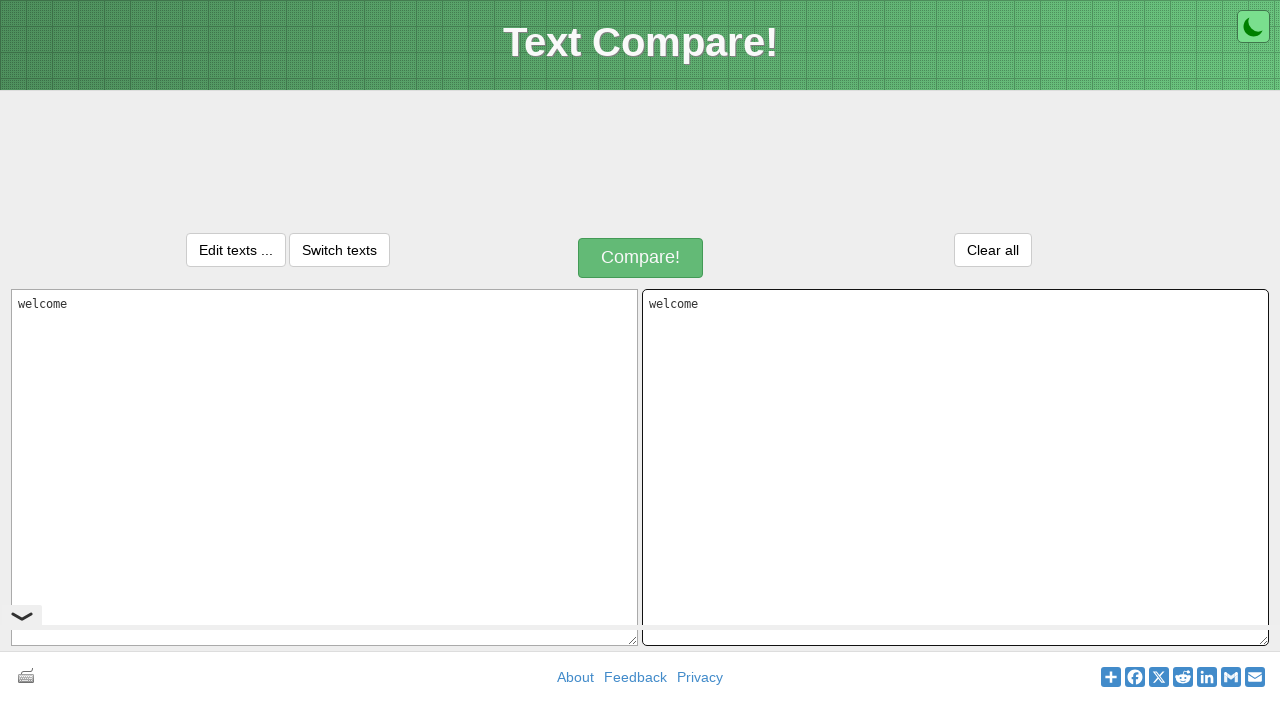

Pressed Shift key down
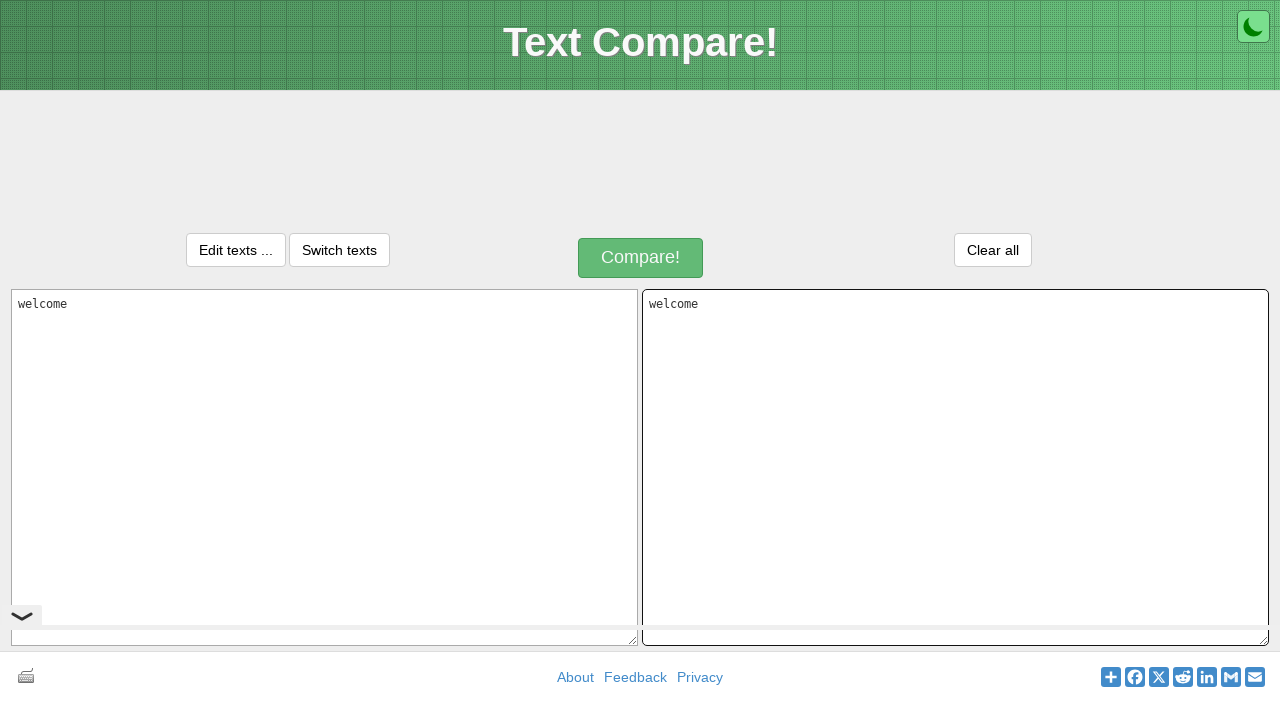

Pressed 'a' with Control+Shift to select all text
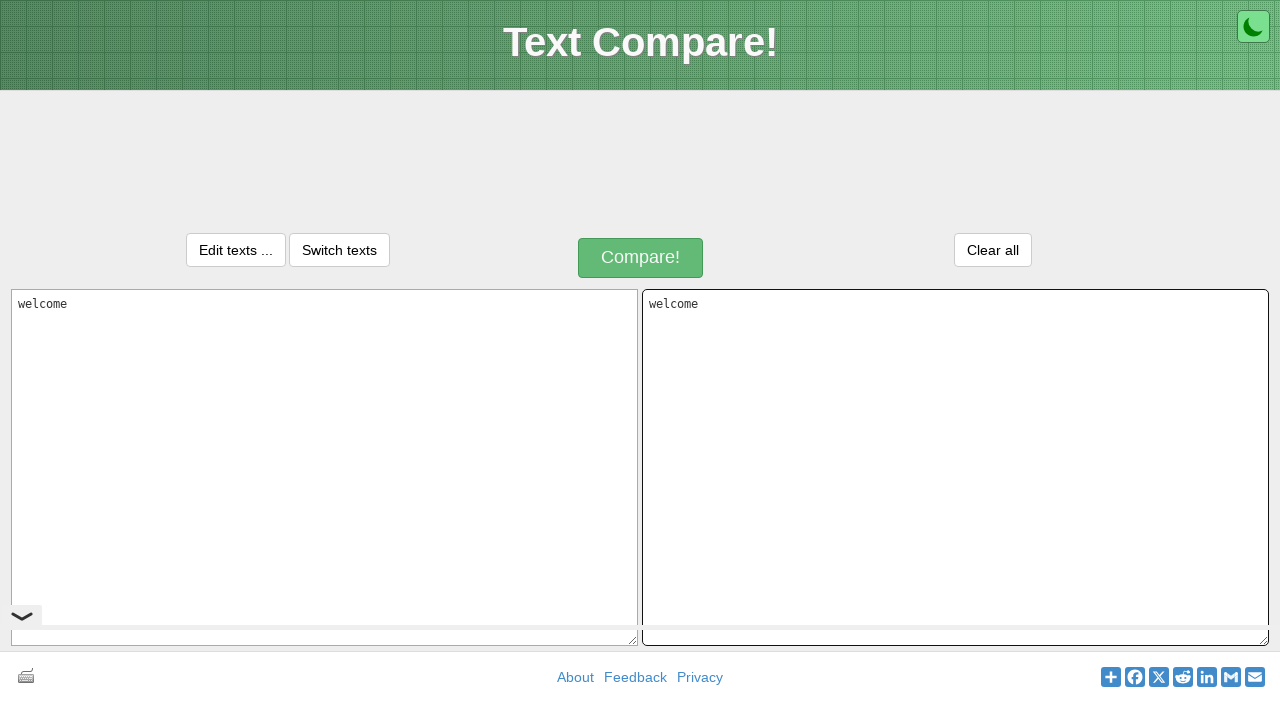

Released Shift key
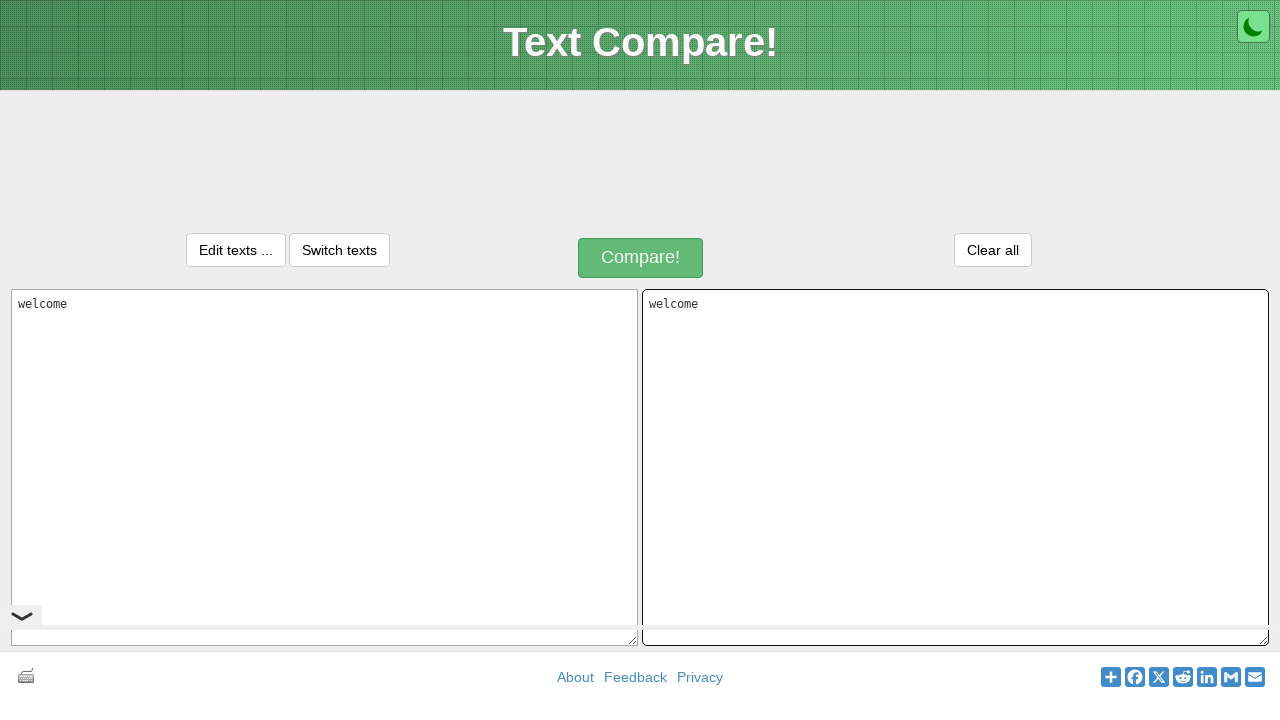

Released Control key
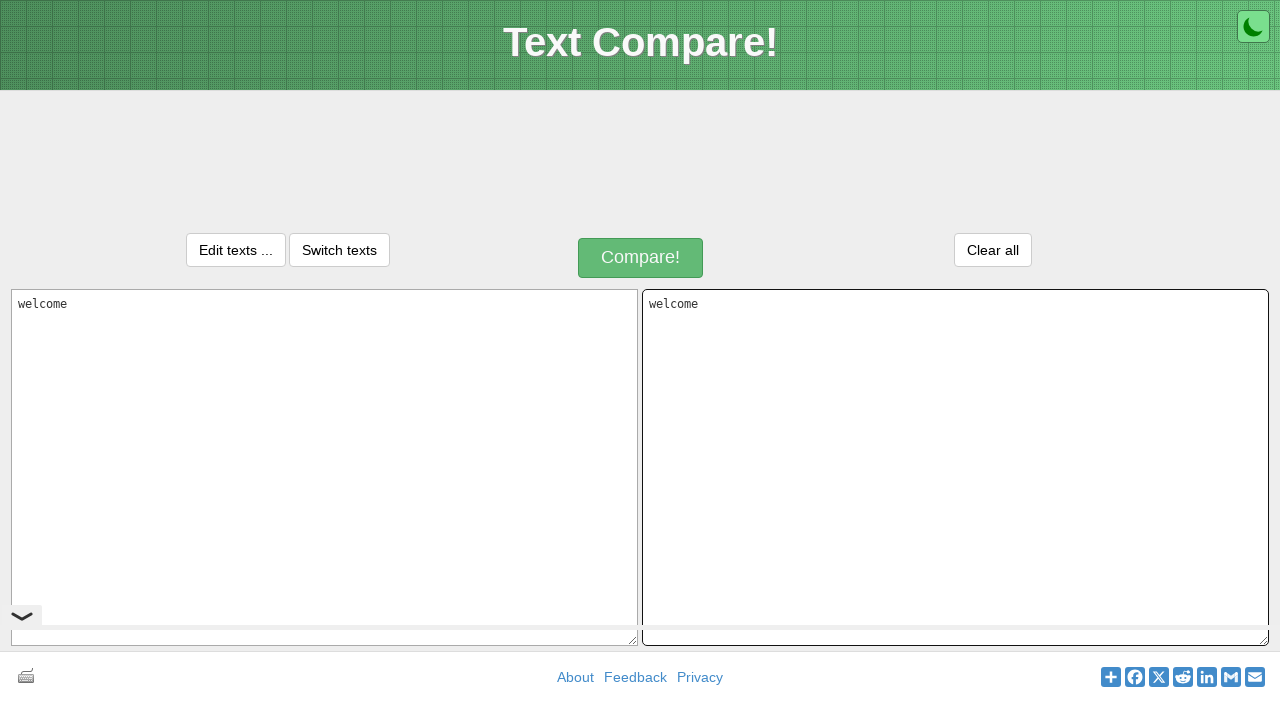

Pressed Enter key
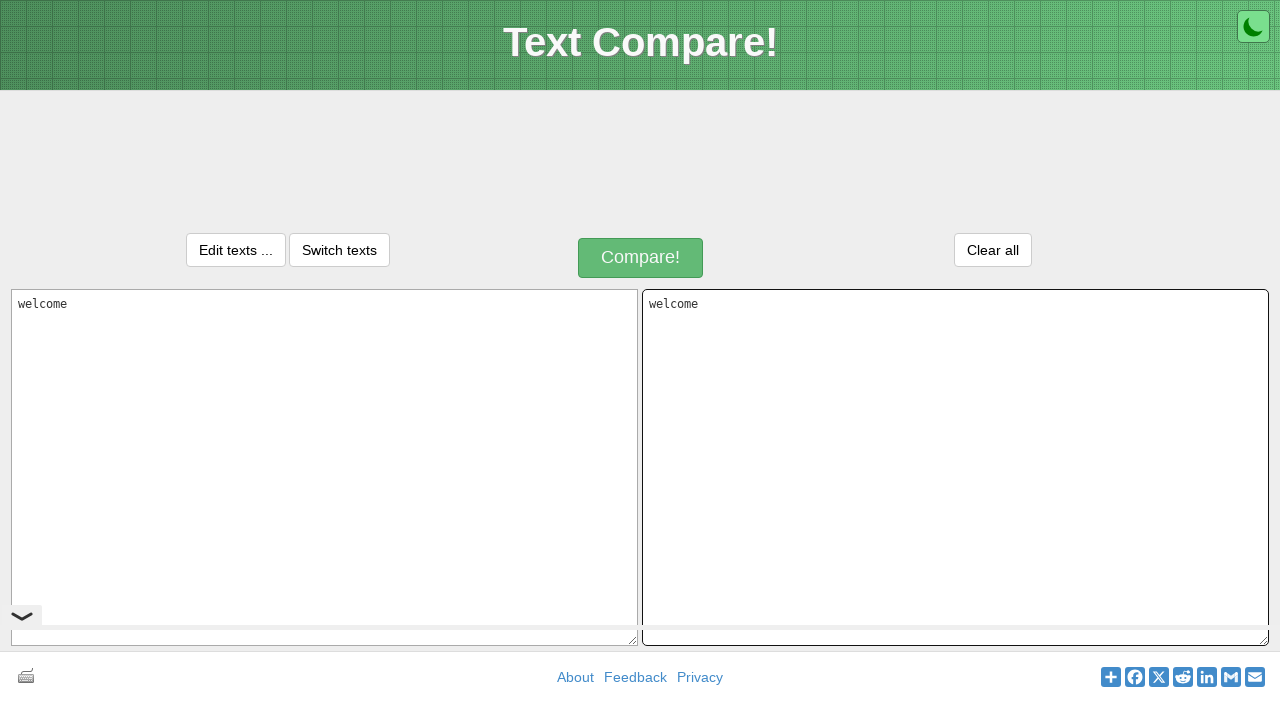

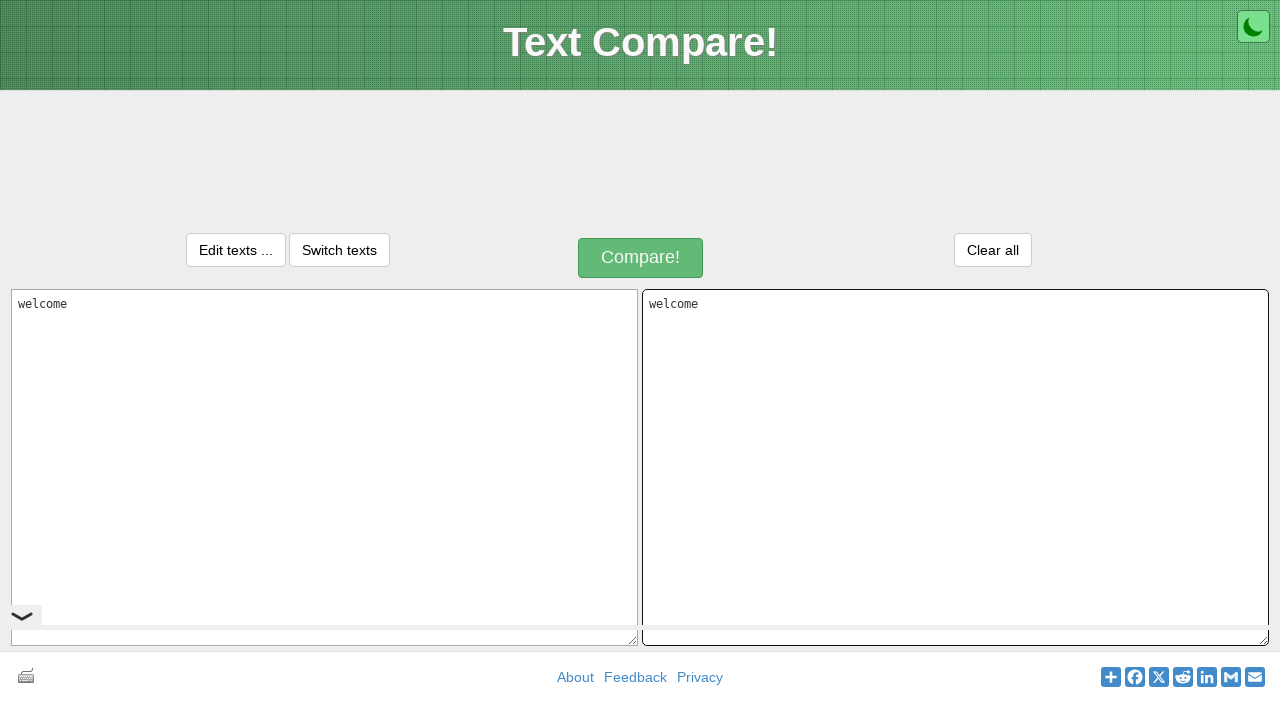